Tests the number input functionality on the-internet.herokuapp.com by entering a numeric value into the input field and submitting the form.

Starting URL: https://the-internet.herokuapp.com/inputs

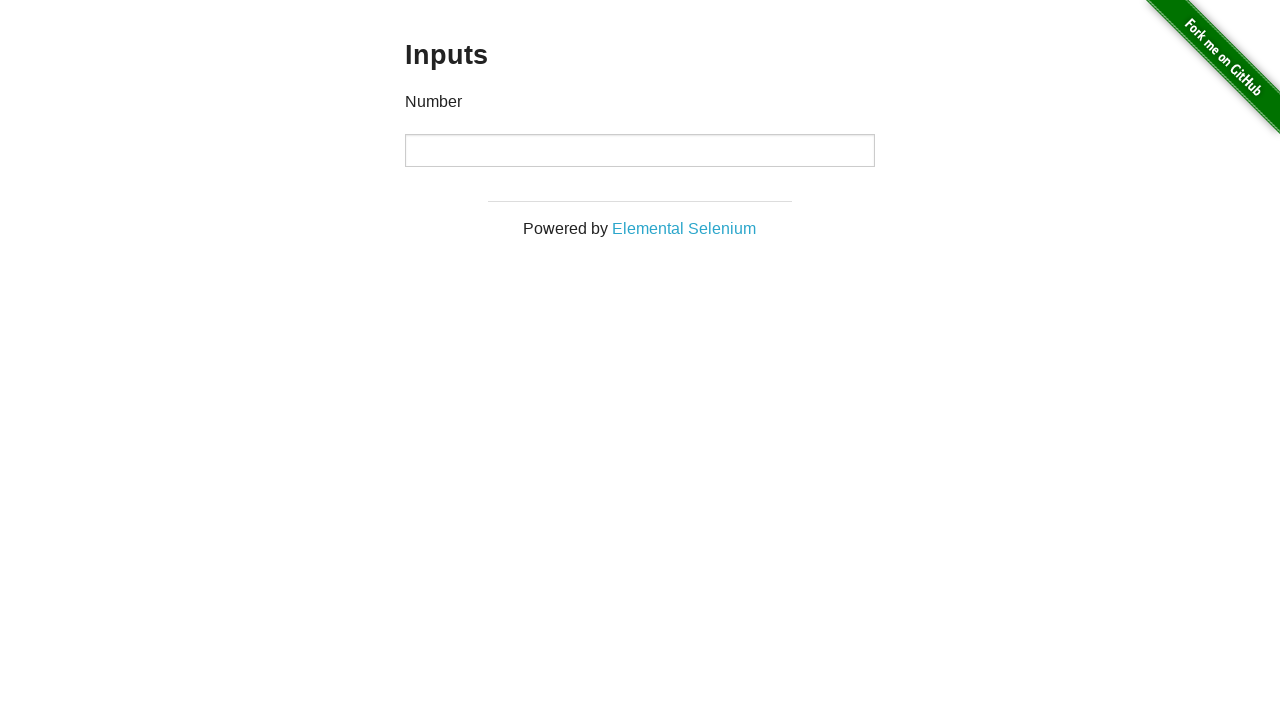

Entered numeric value '20' into the number input field on //div[@class='example']/input[@type='number']
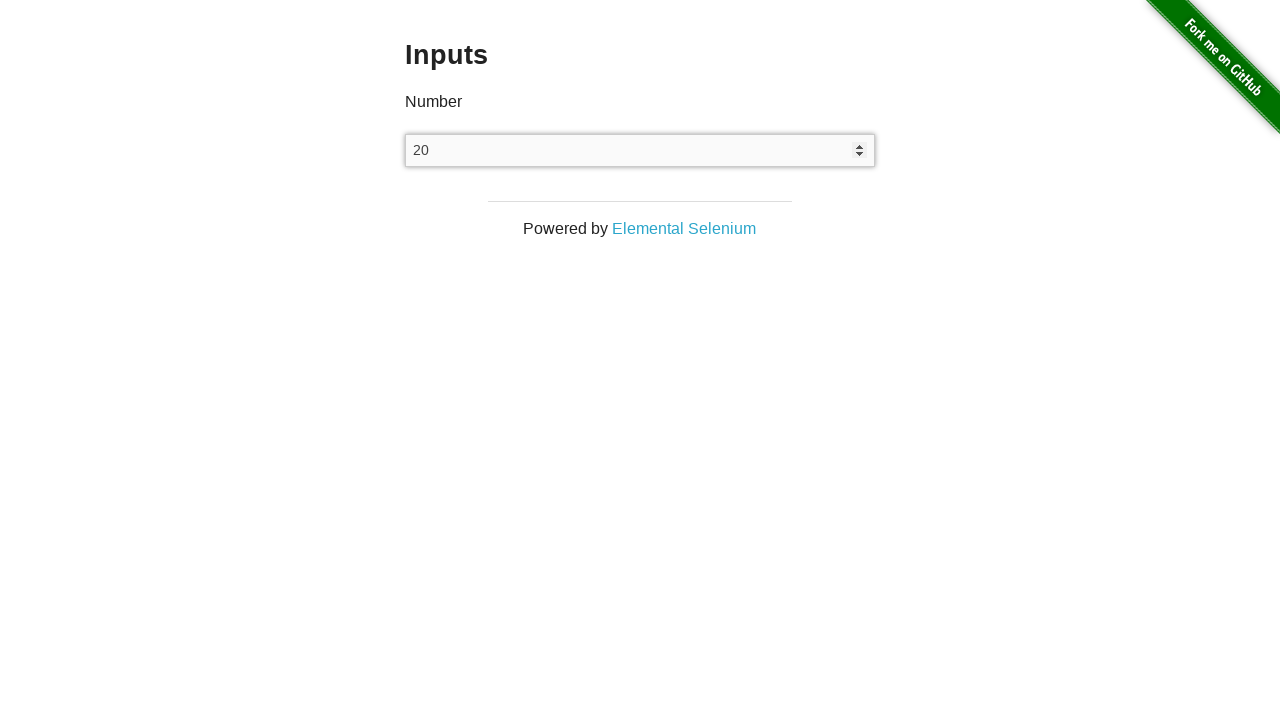

Pressed Enter to submit the form on //div[@class='example']/input[@type='number']
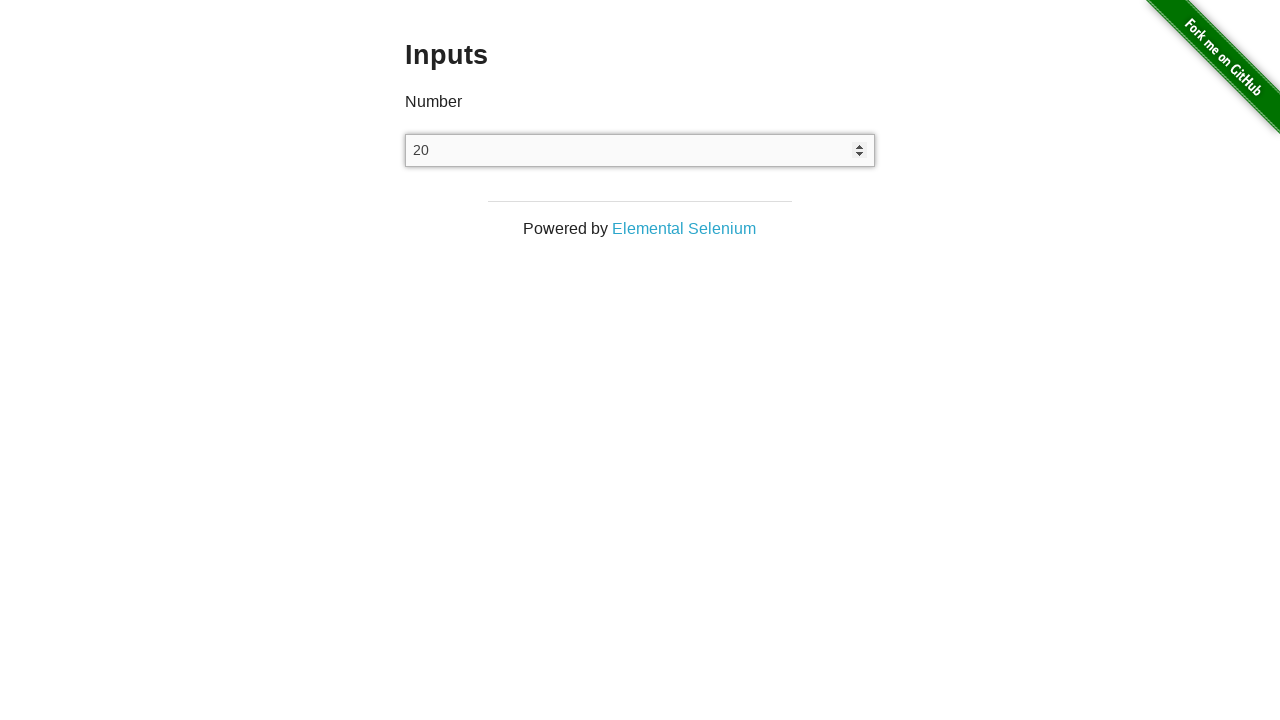

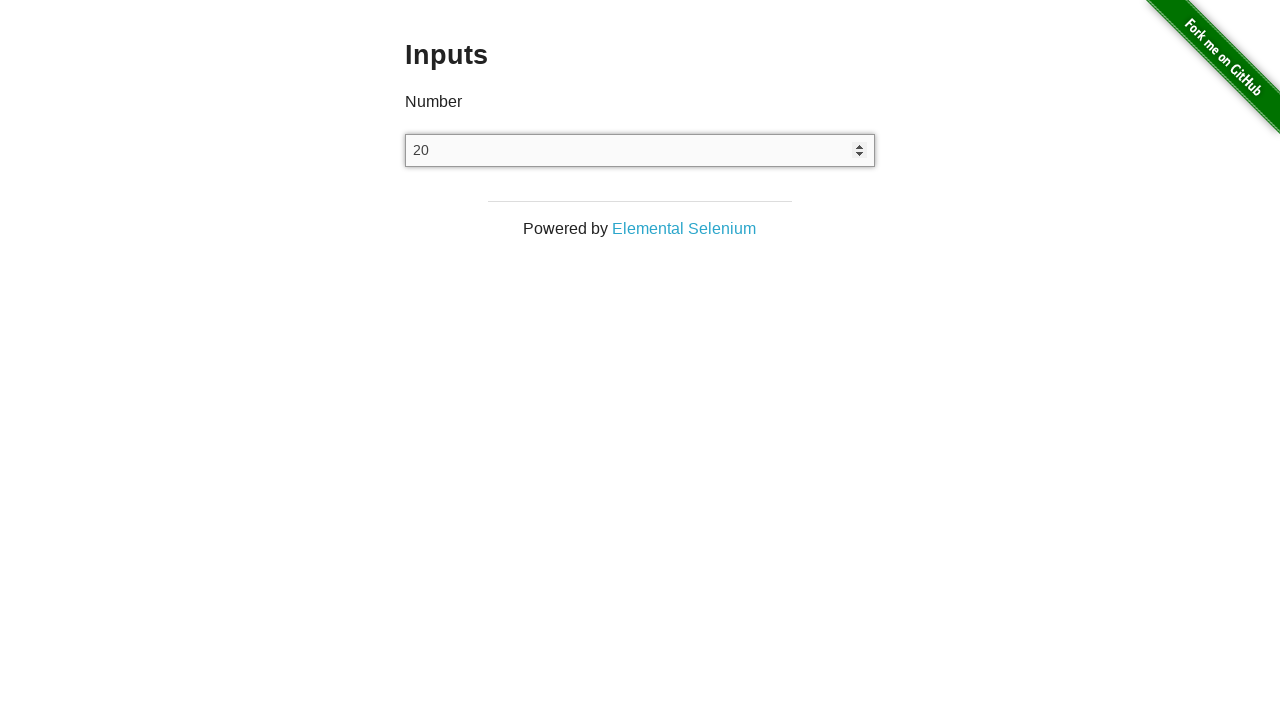